Tests a multi-select dropdown by selecting all available options one by one, then deselecting all options to verify the dropdown supports multiple selection functionality.

Starting URL: https://syntaxprojects.com/basic-select-dropdown-demo.php

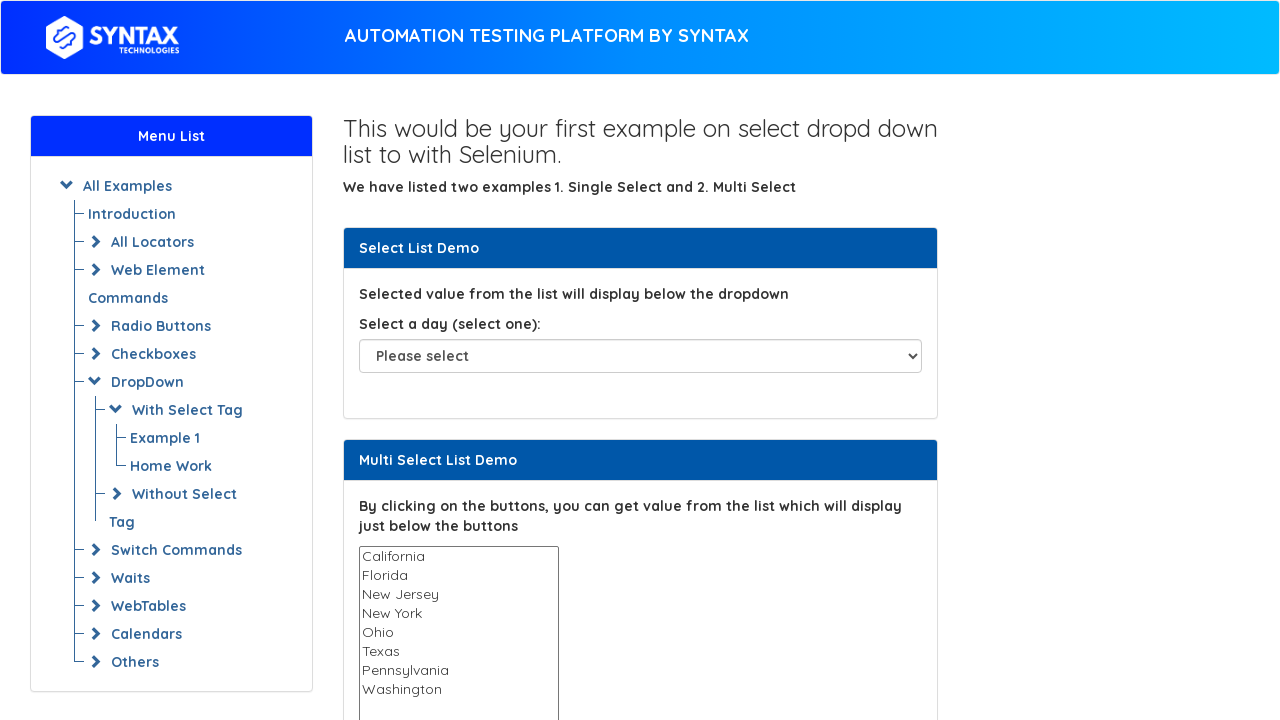

Located the multi-select dropdown element
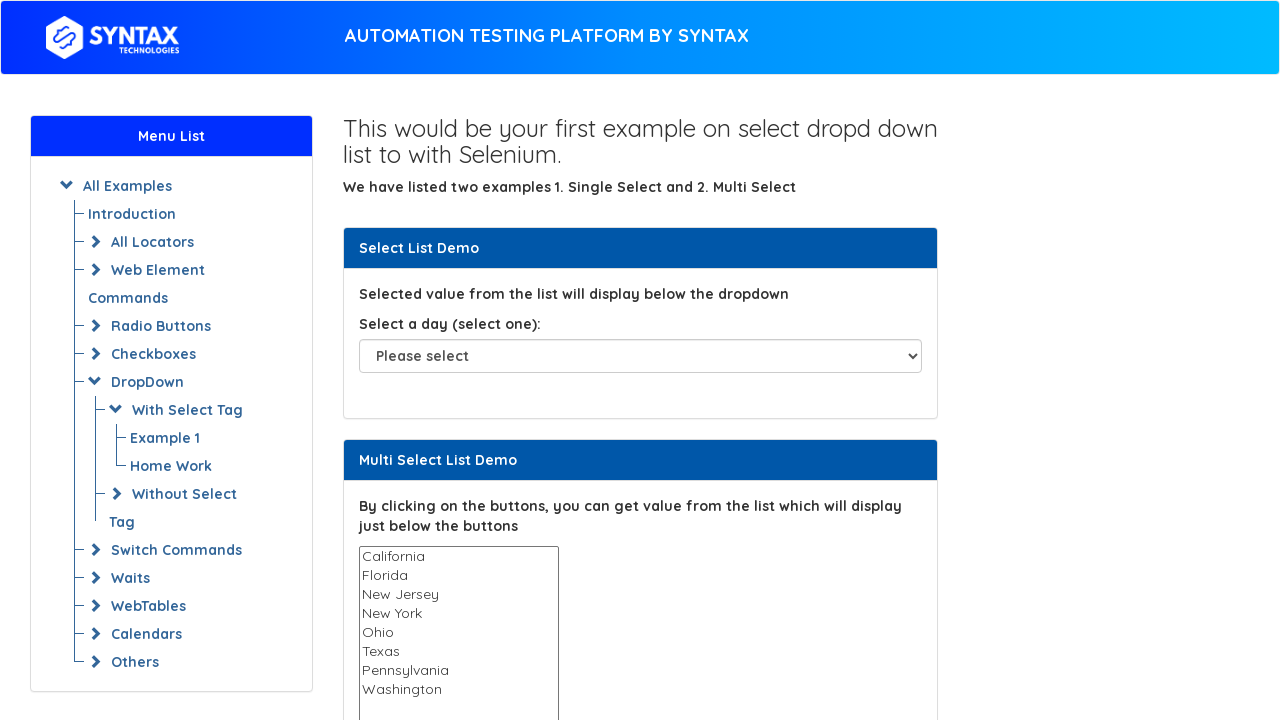

Dropdown is now visible
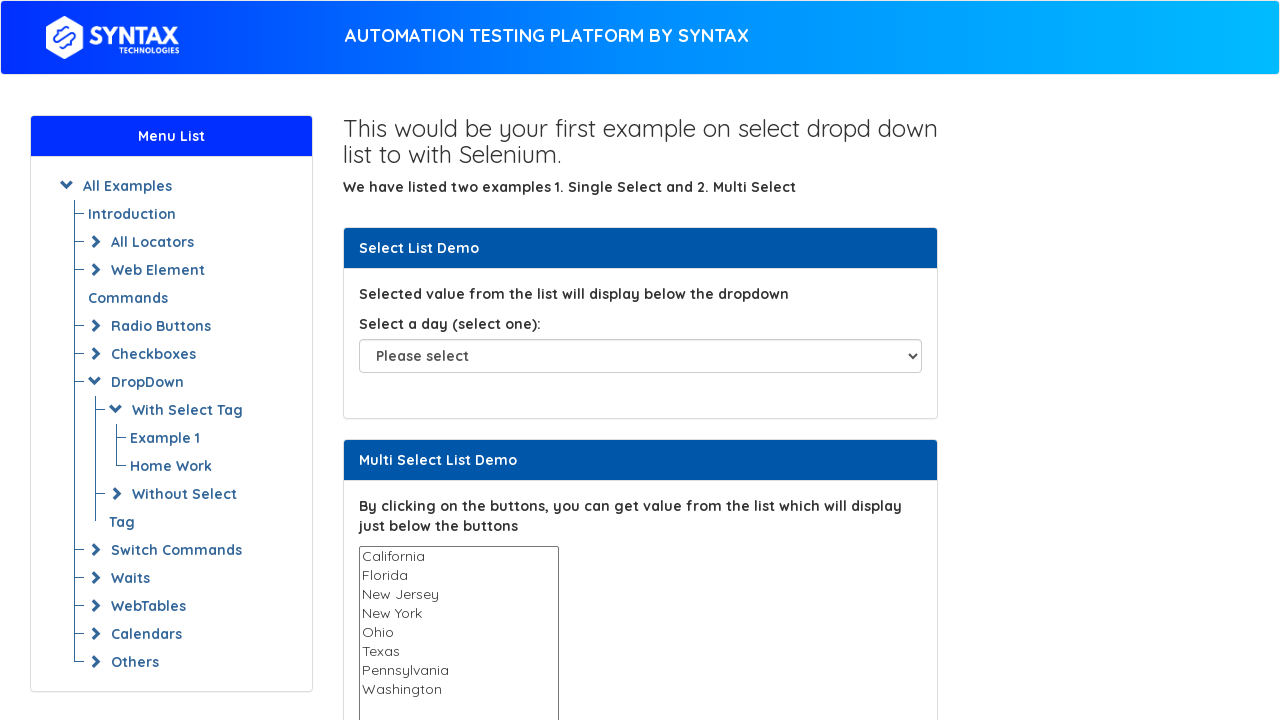

Retrieved all options from the dropdown
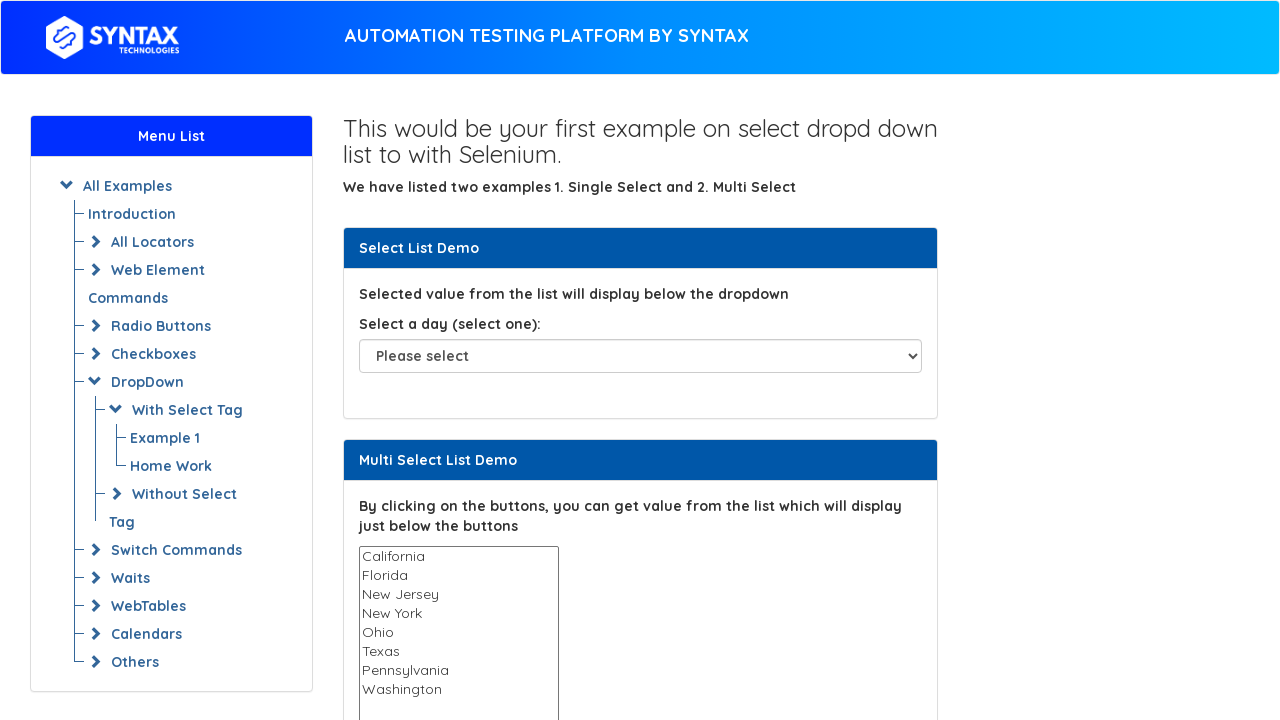

Selected option 'California' using Ctrl+click at (458, 557) on select[name='States'] >> option >> nth=0
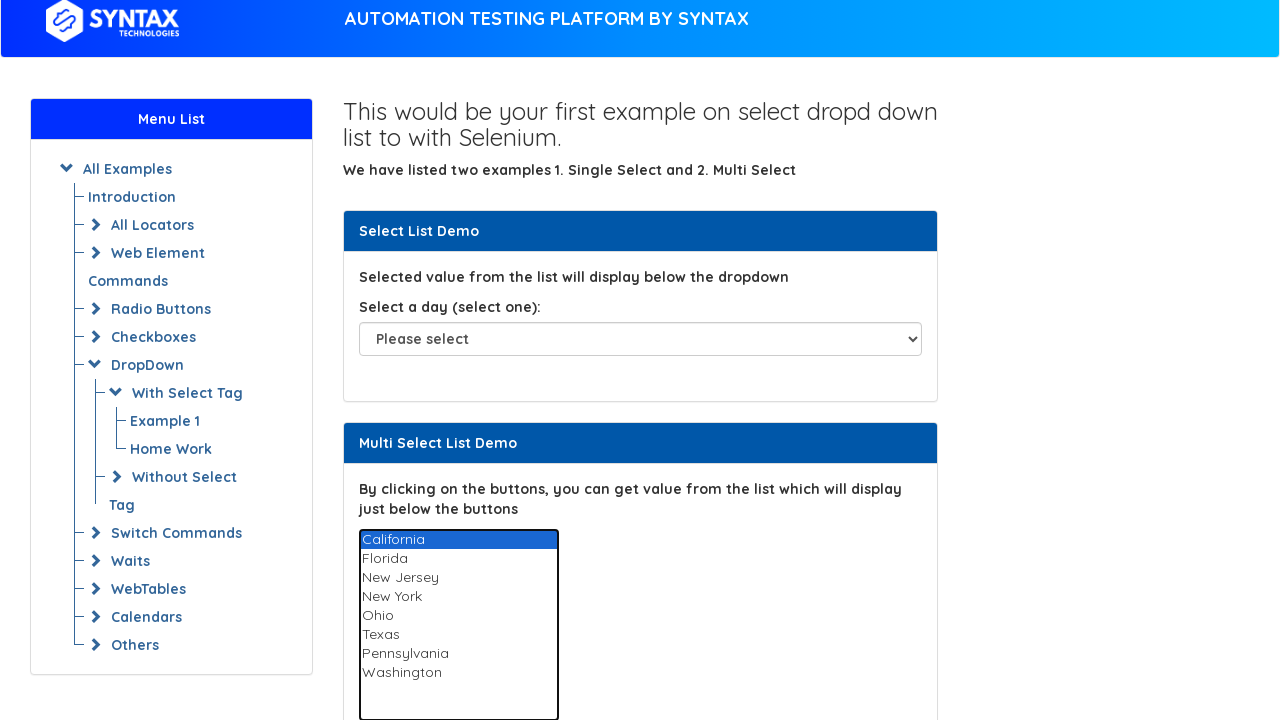

Waited 1 second after selection
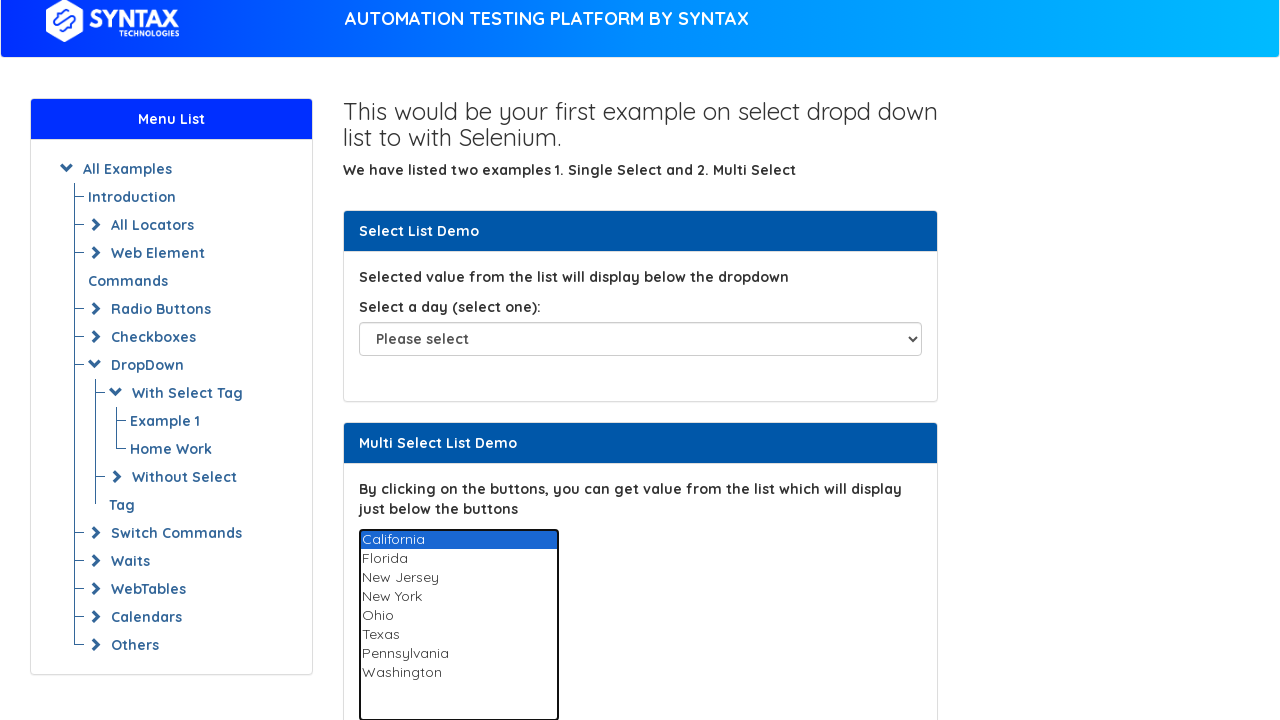

Selected option 'Florida' using Ctrl+click at (458, 559) on select[name='States'] >> option >> nth=1
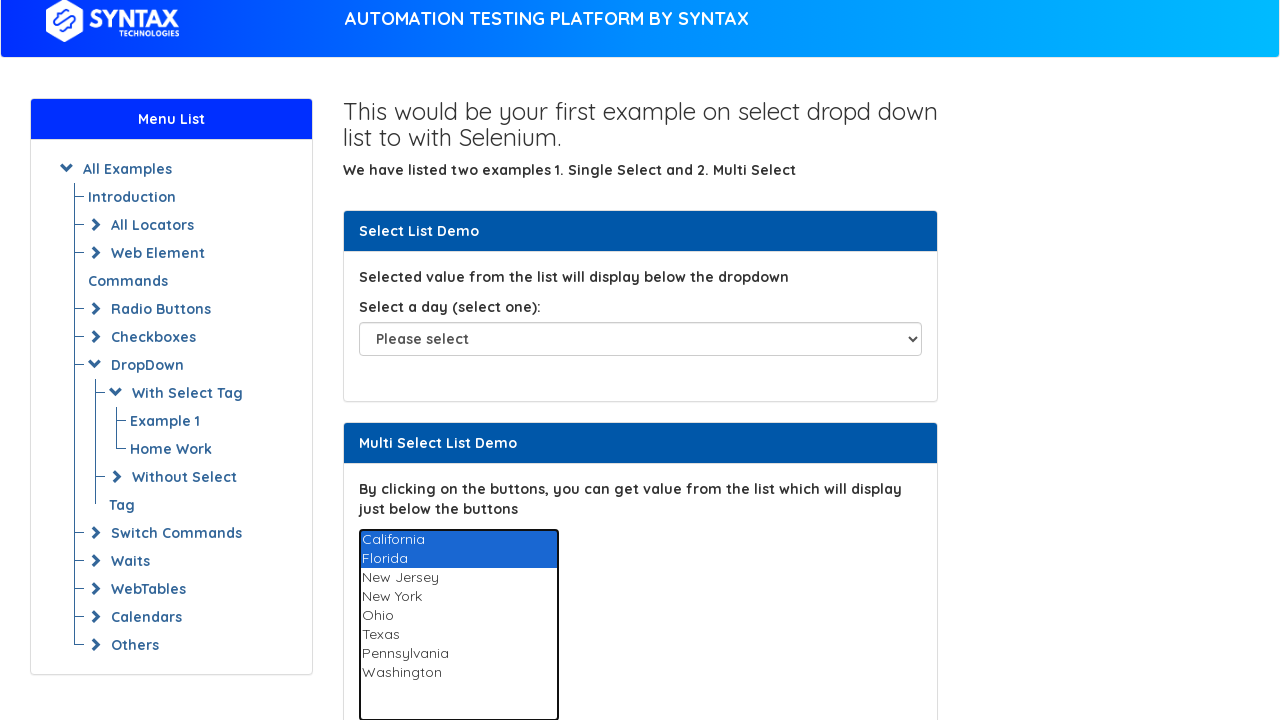

Waited 1 second after selection
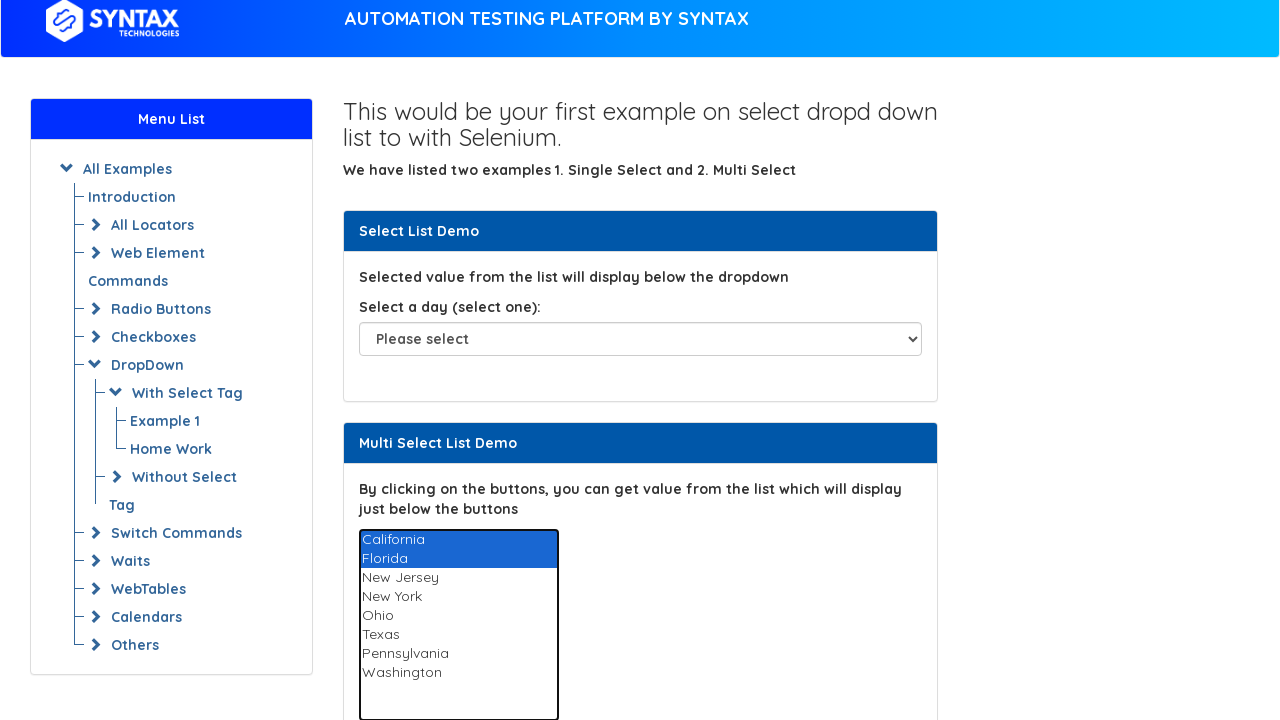

Selected option 'New Jersey' using Ctrl+click at (458, 578) on select[name='States'] >> option >> nth=2
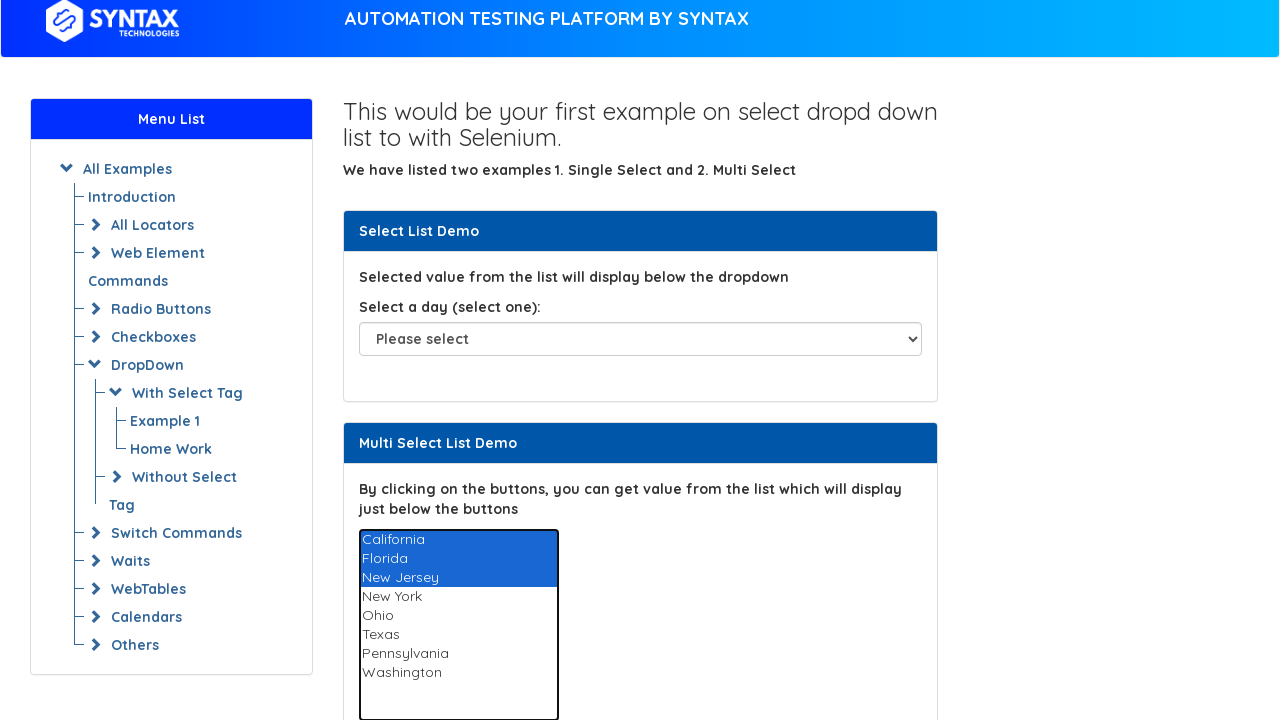

Waited 1 second after selection
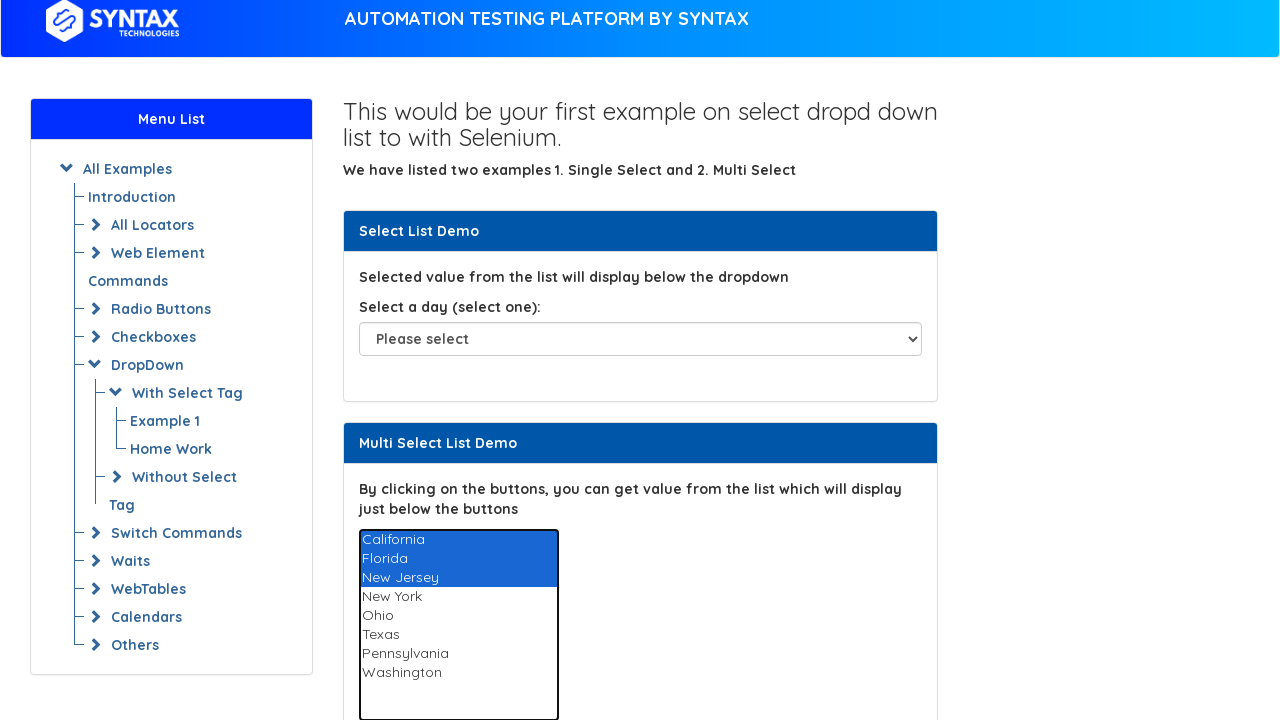

Selected option 'New York' using Ctrl+click at (458, 597) on select[name='States'] >> option >> nth=3
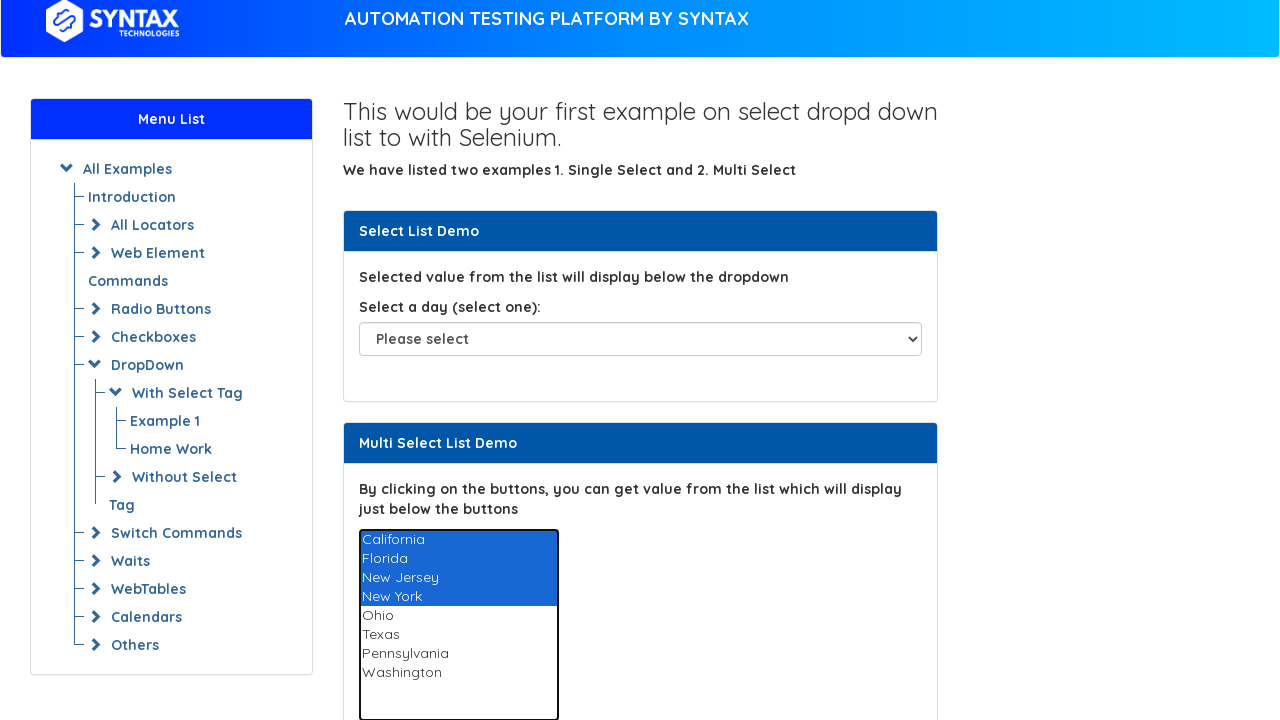

Waited 1 second after selection
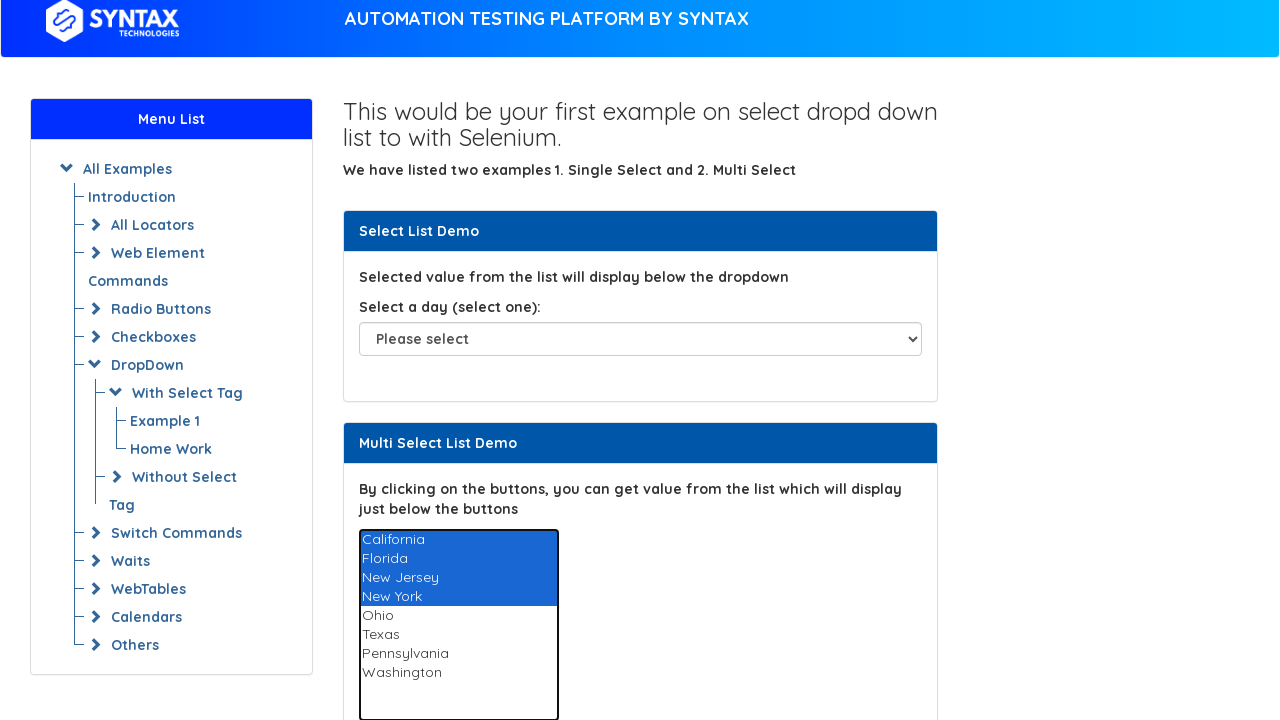

Selected option 'Ohio' using Ctrl+click at (458, 616) on select[name='States'] >> option >> nth=4
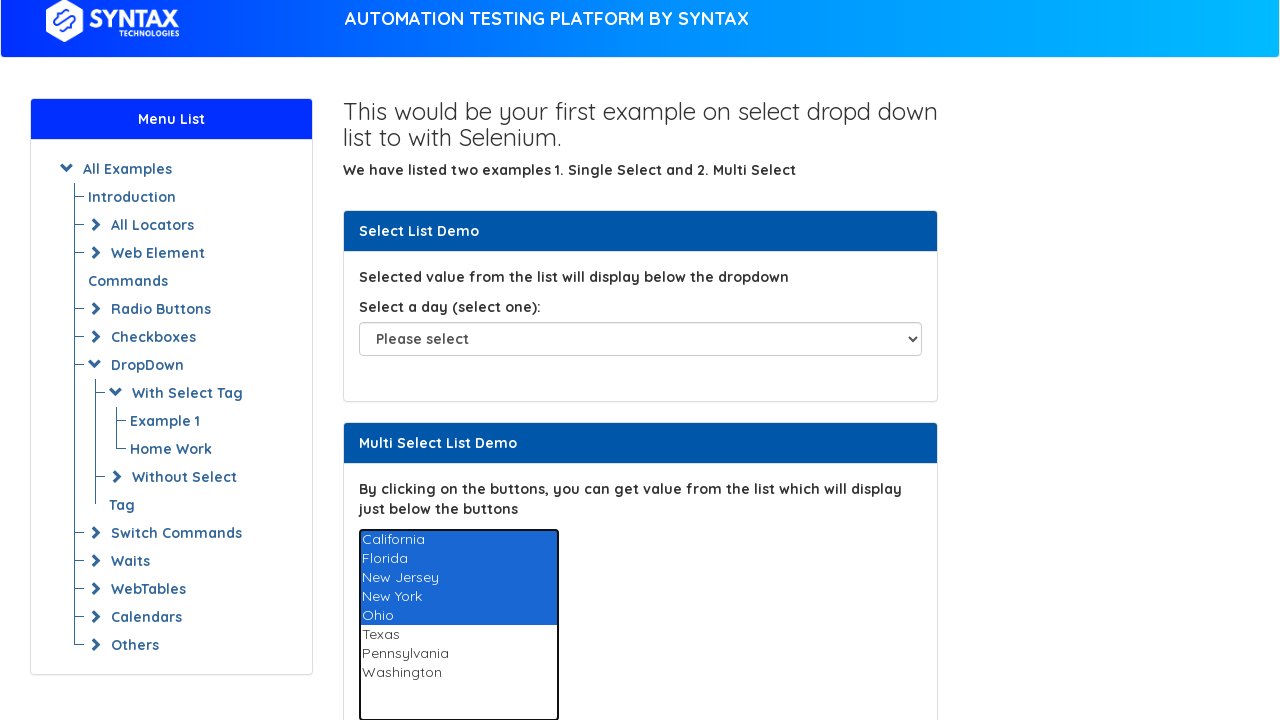

Waited 1 second after selection
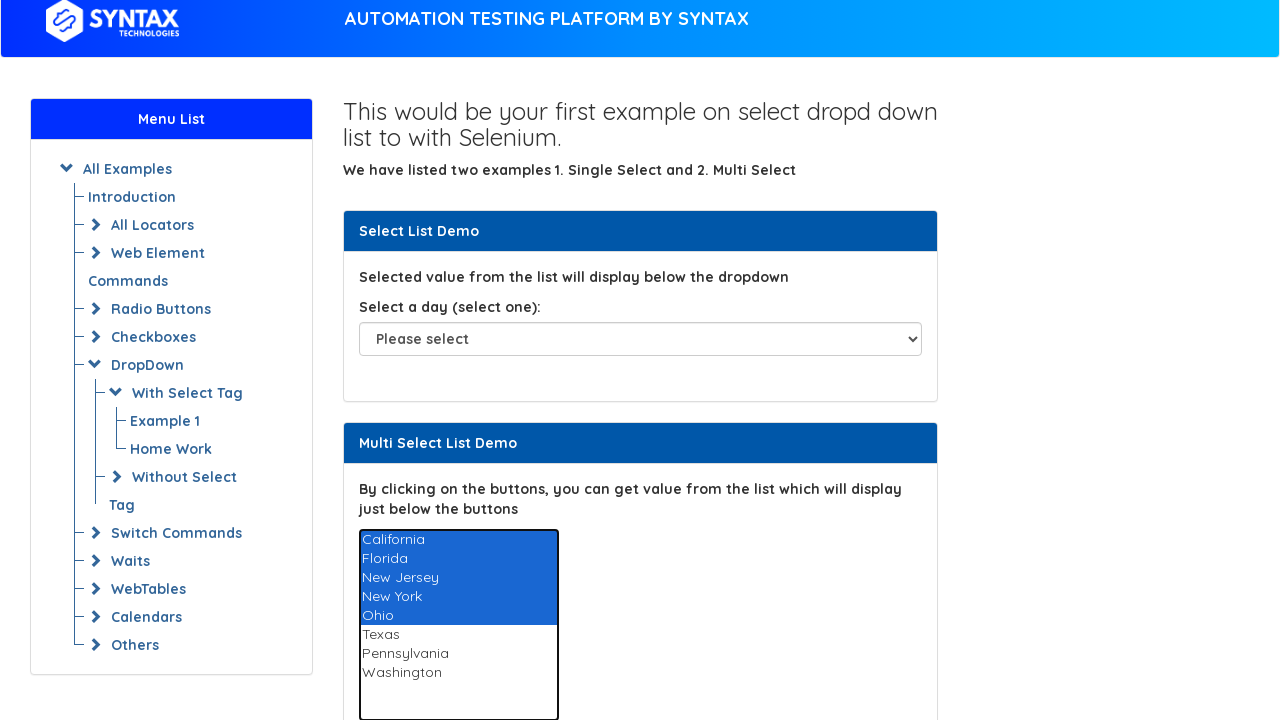

Selected option 'Texas' using Ctrl+click at (458, 635) on select[name='States'] >> option >> nth=5
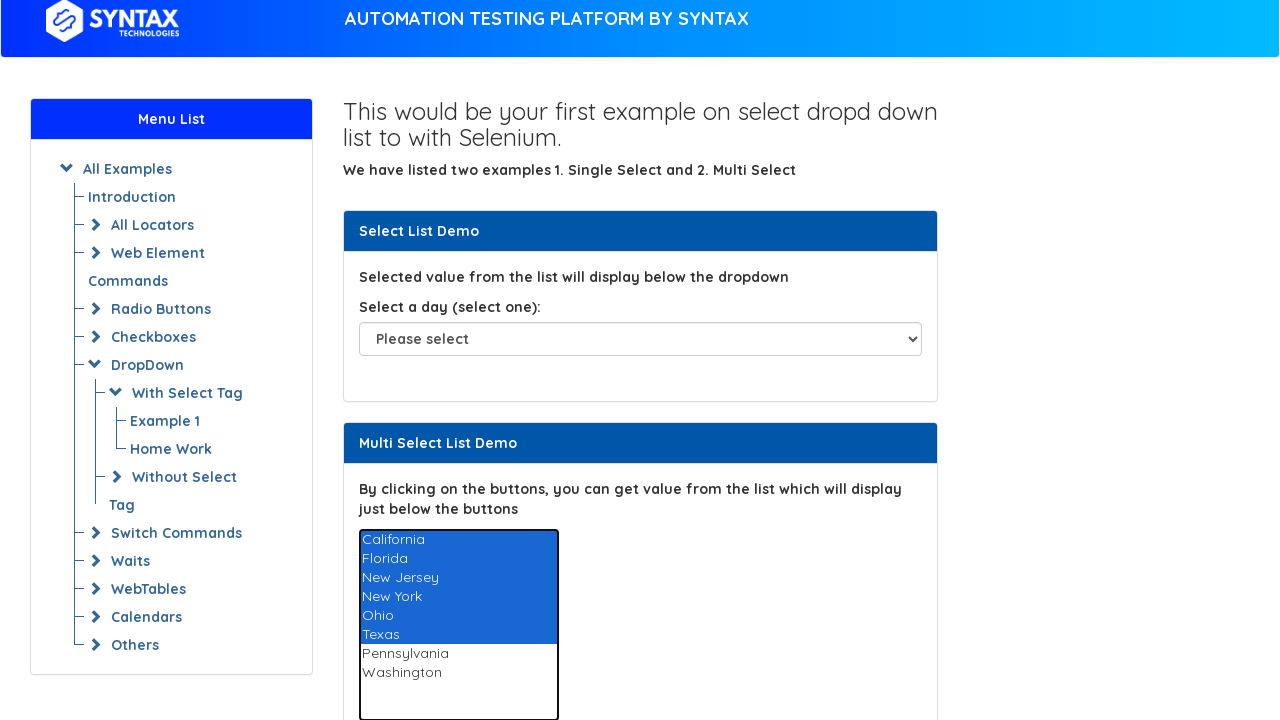

Waited 1 second after selection
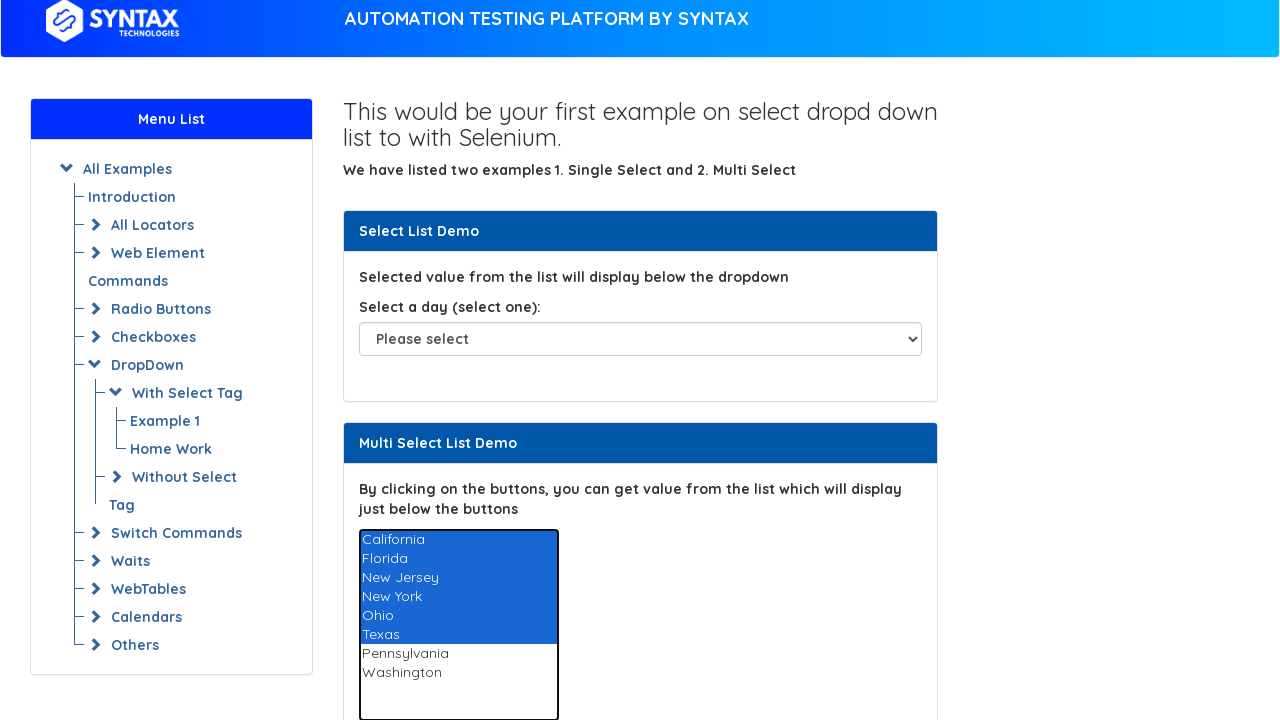

Selected option 'Pennsylvania' using Ctrl+click at (458, 654) on select[name='States'] >> option >> nth=6
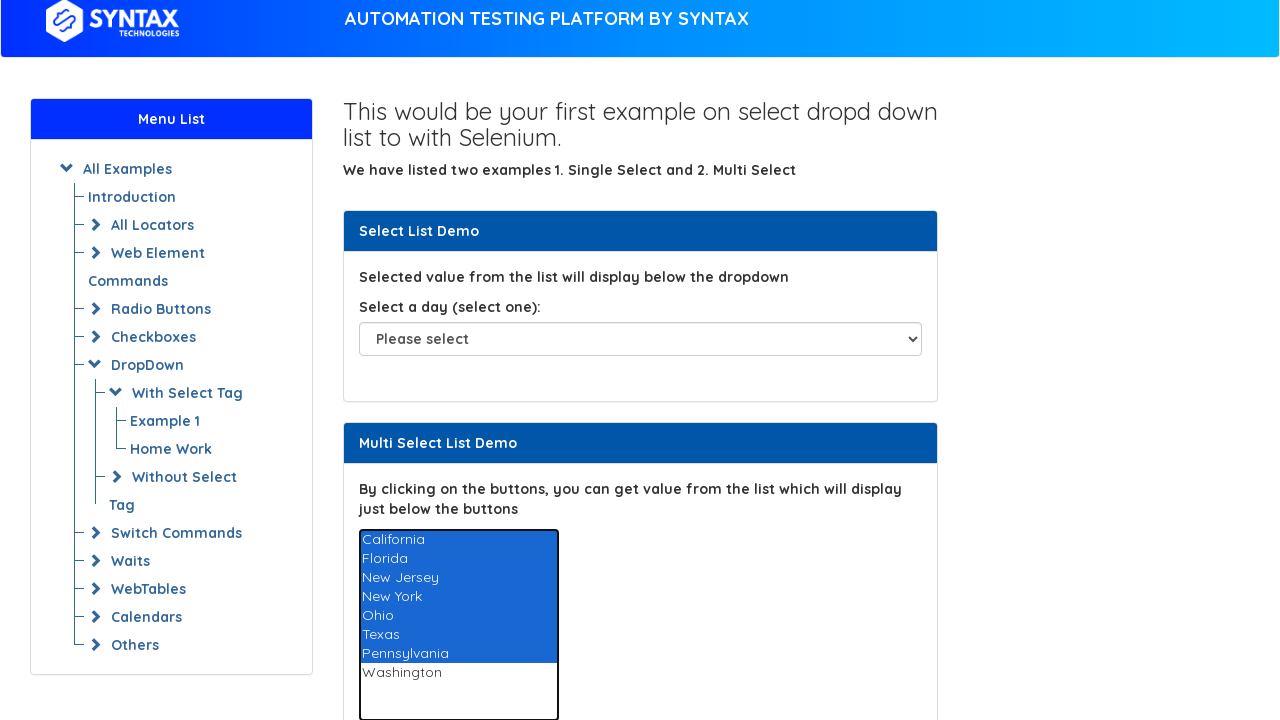

Waited 1 second after selection
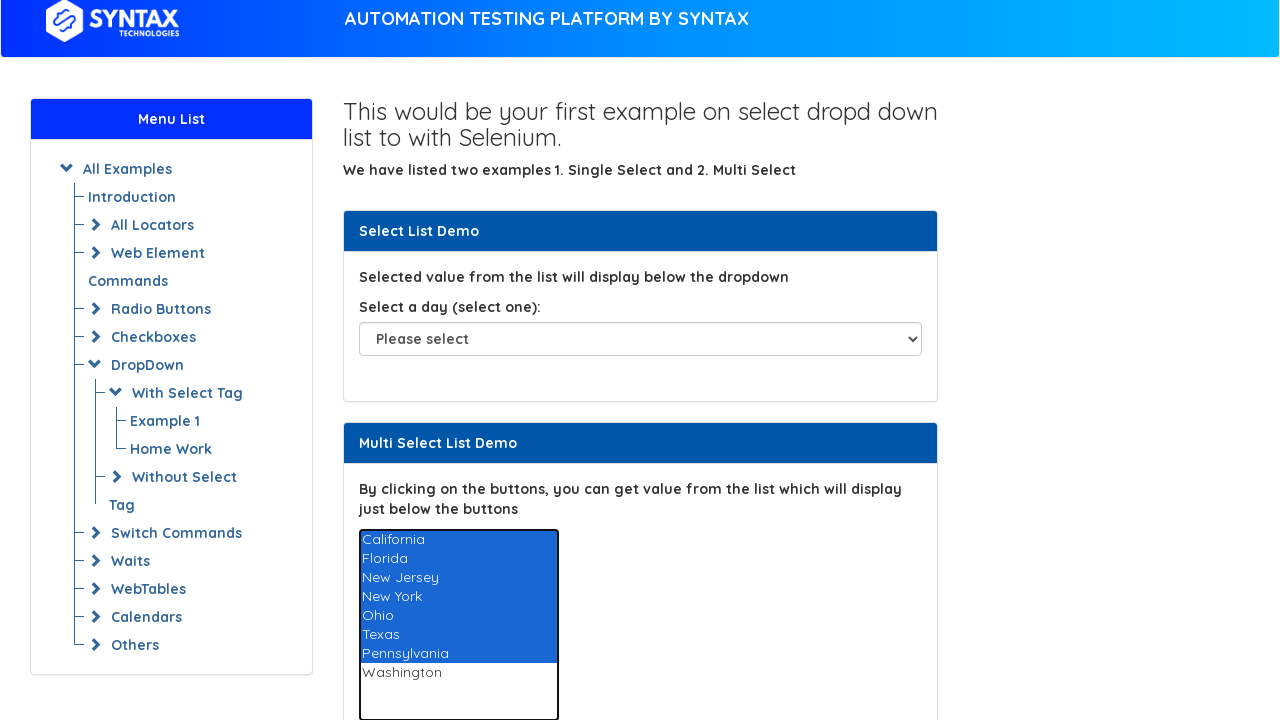

Selected option 'Washington' using Ctrl+click at (458, 673) on select[name='States'] >> option >> nth=7
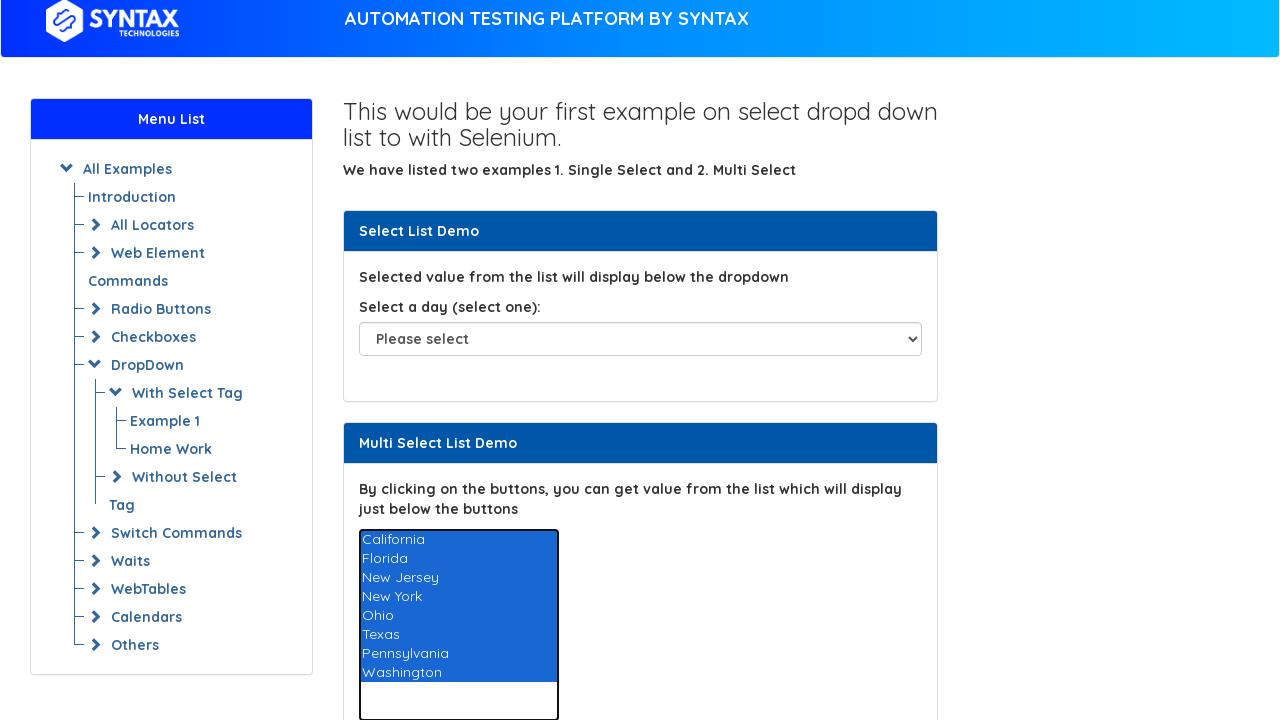

Waited 1 second after selection
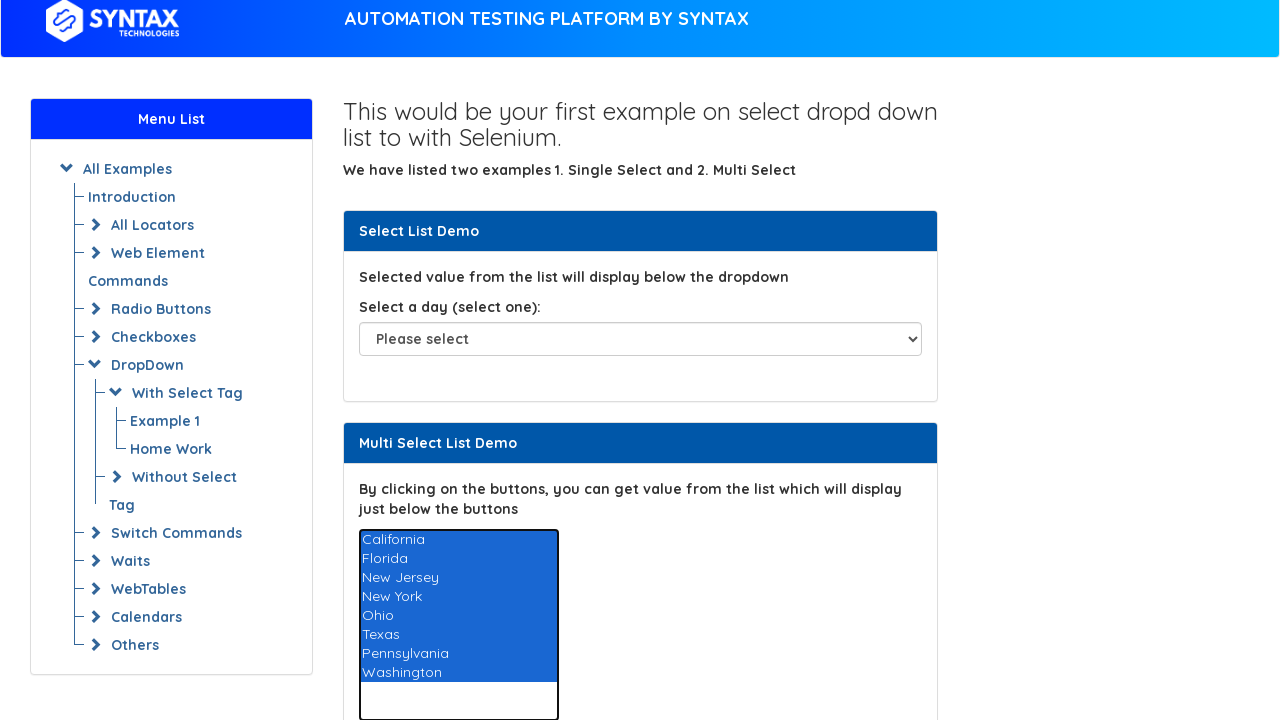

Deselected all options from the dropdown on select[name='States']
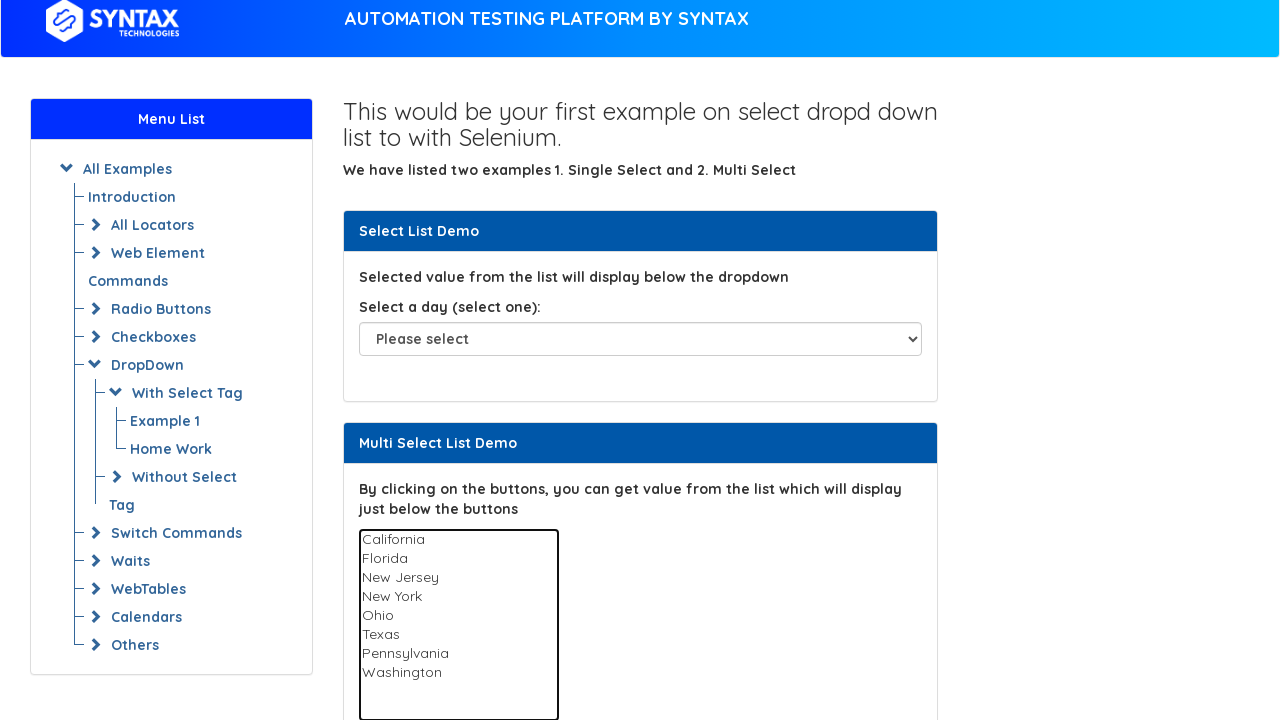

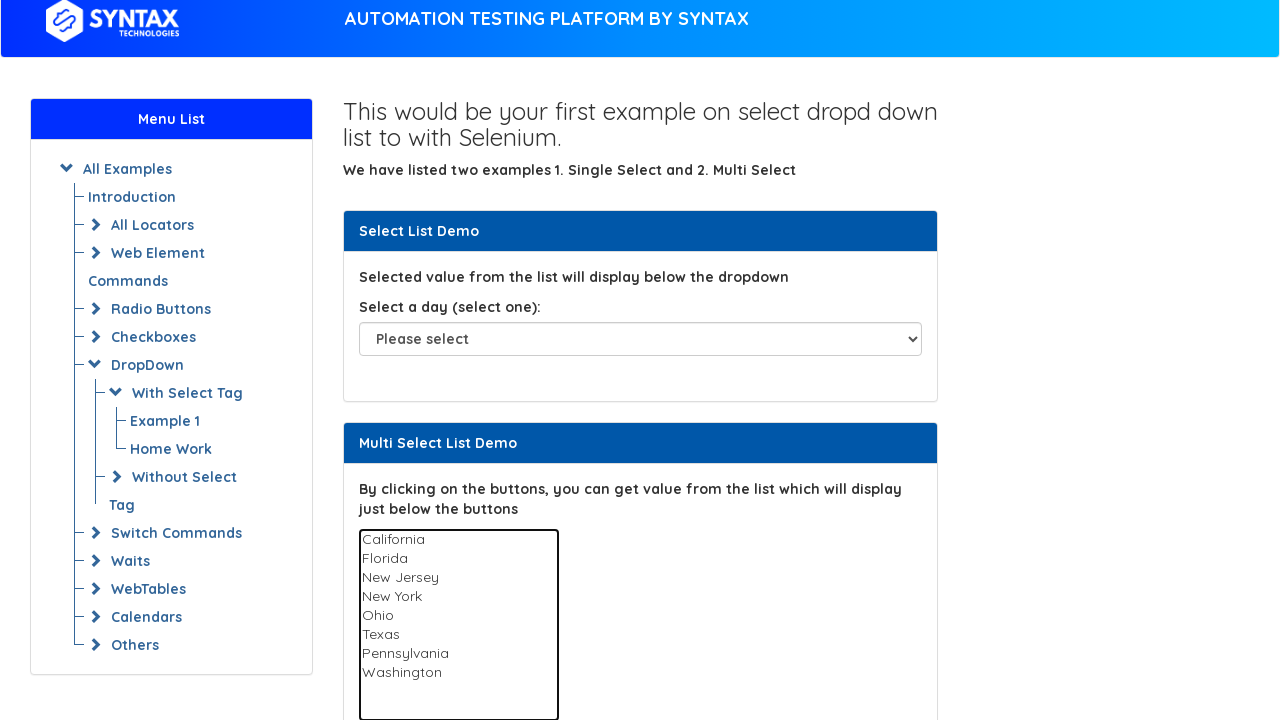